Tests handling a JavaScript prompt dialog by clicking a button, entering text, and accepting the prompt

Starting URL: https://the-internet.herokuapp.com/javascript_alerts

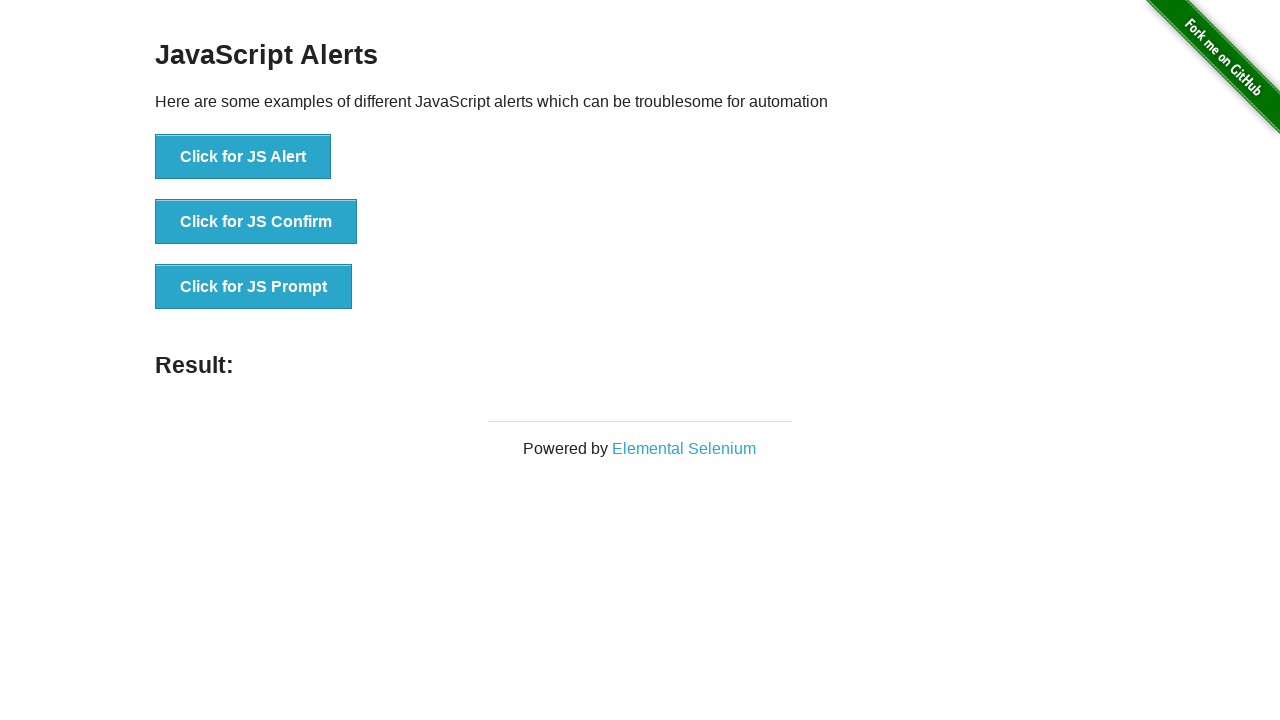

Set up dialog handler to accept prompt with text 'TestUser42'
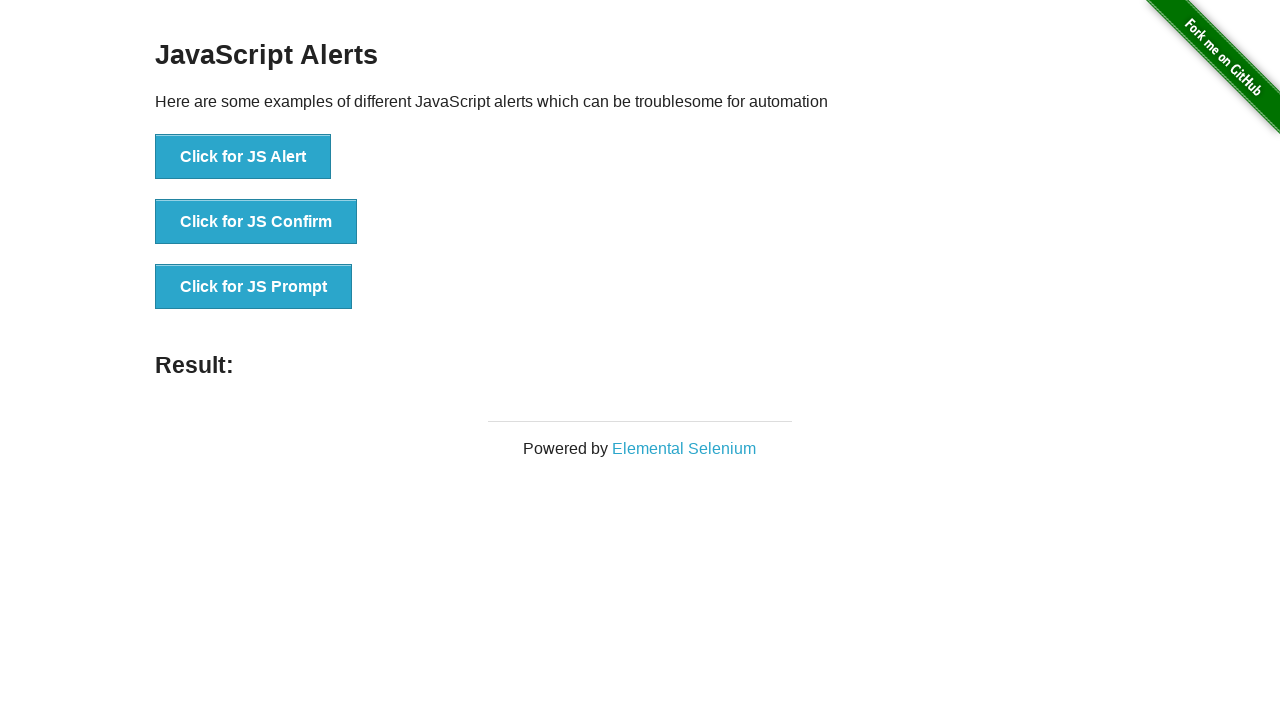

Clicked button to trigger JavaScript prompt dialog at (254, 287) on text=Click for JS Prompt
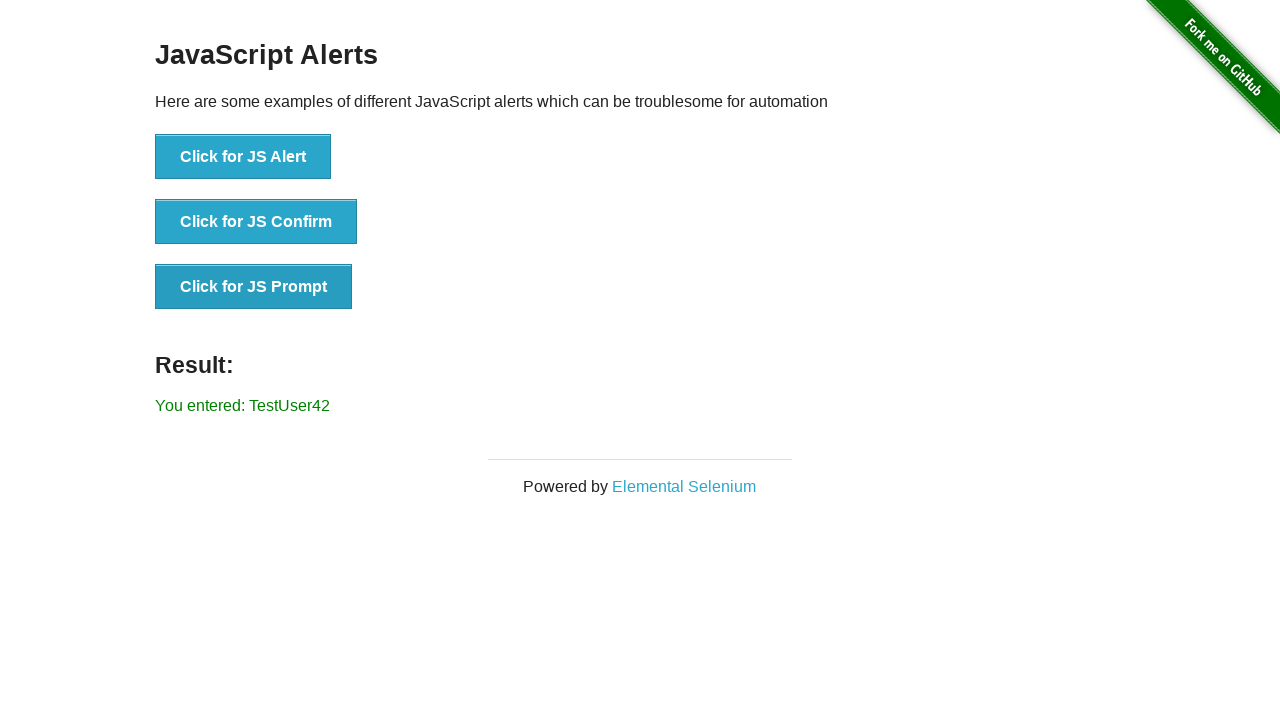

Waited for dialog handling to complete
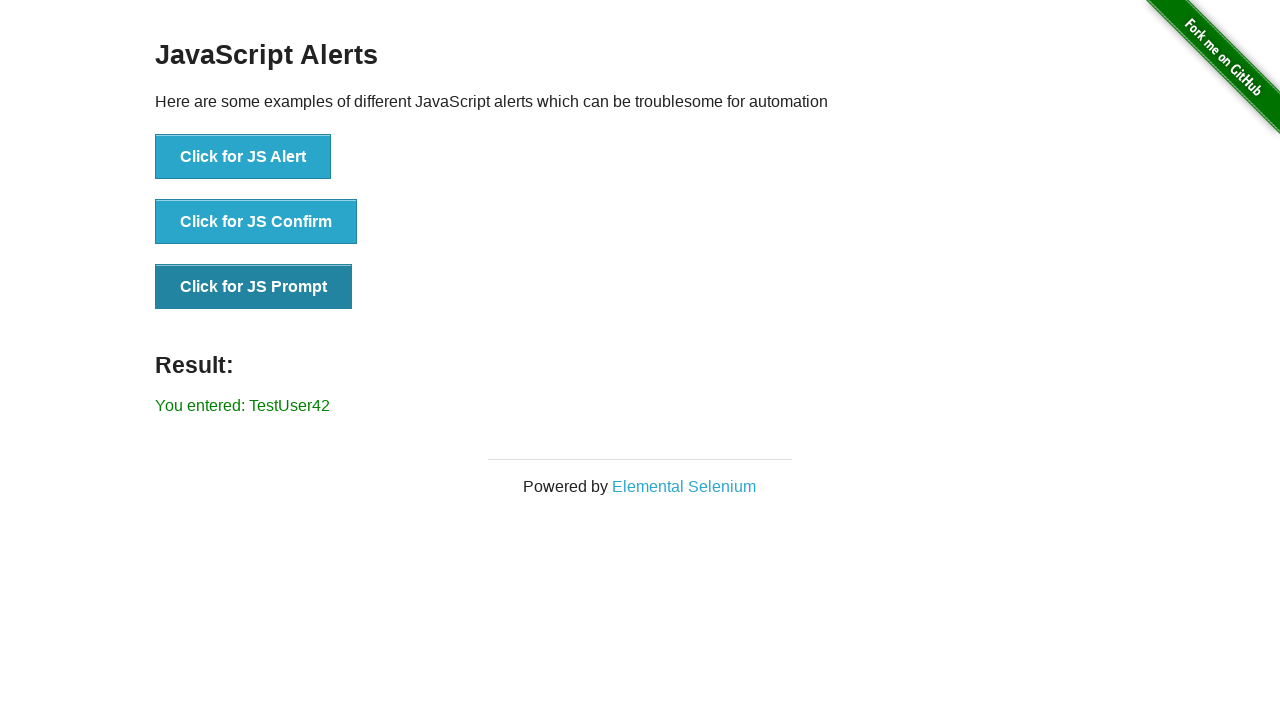

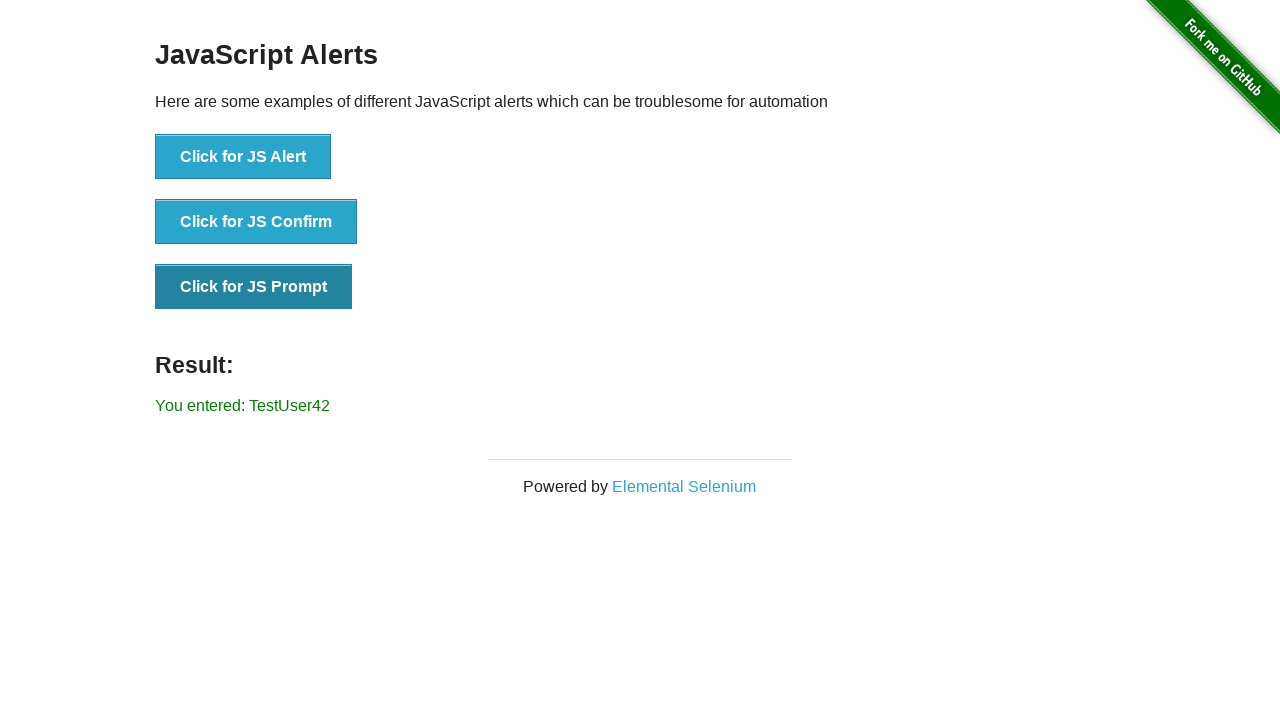